Tests dynamic loading functionality by clicking a start button and waiting for hidden content to become visible

Starting URL: http://the-internet.herokuapp.com/dynamic_loading/1

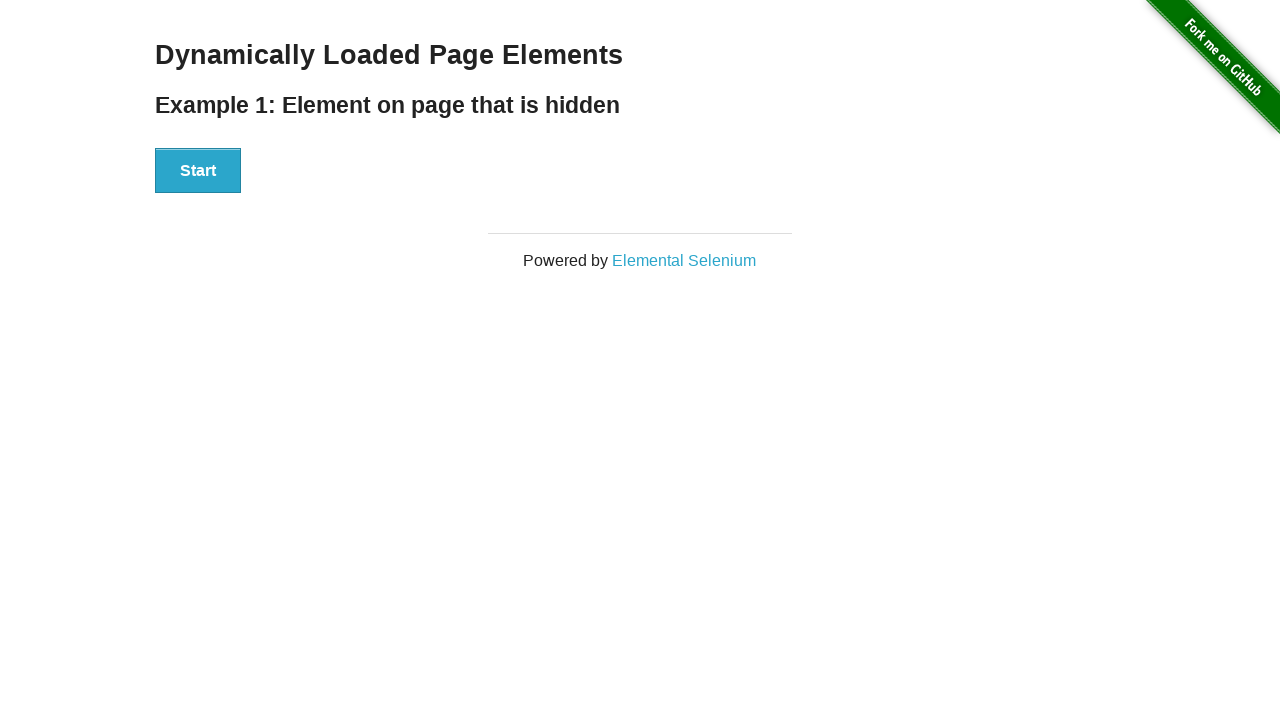

Clicked start button to trigger dynamic loading at (198, 171) on [id='start'] button
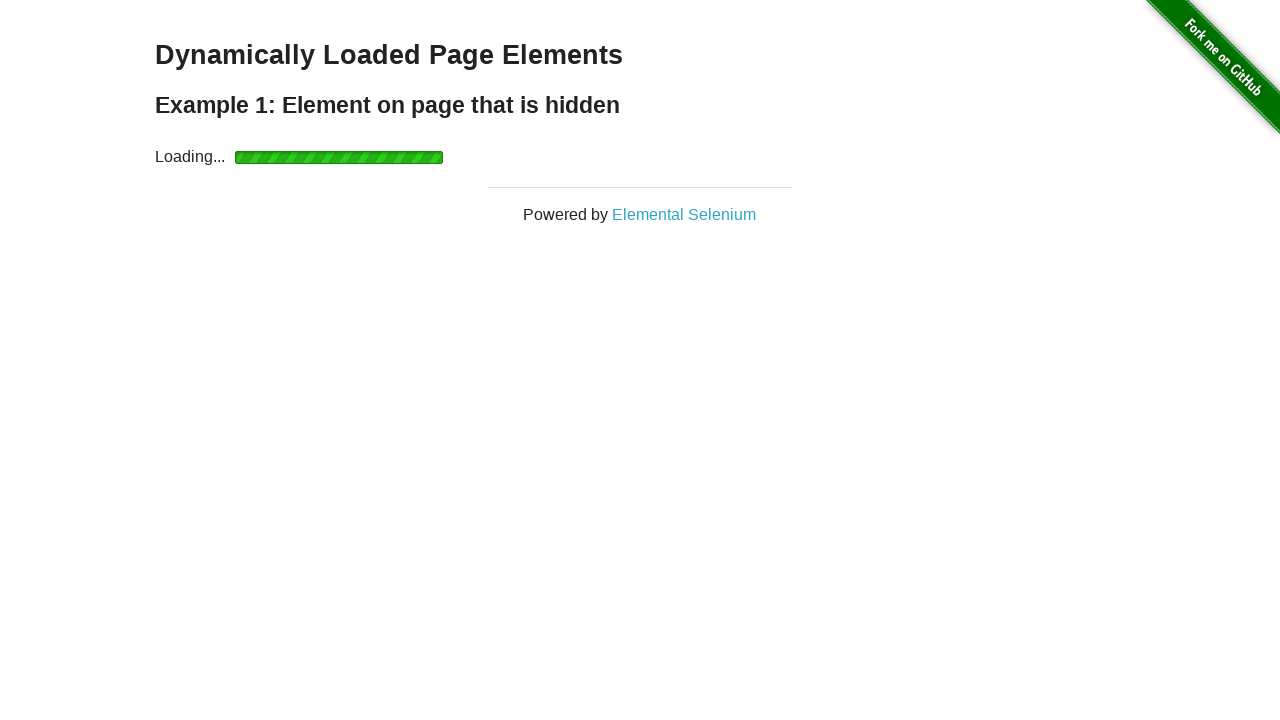

Dynamic content became visible
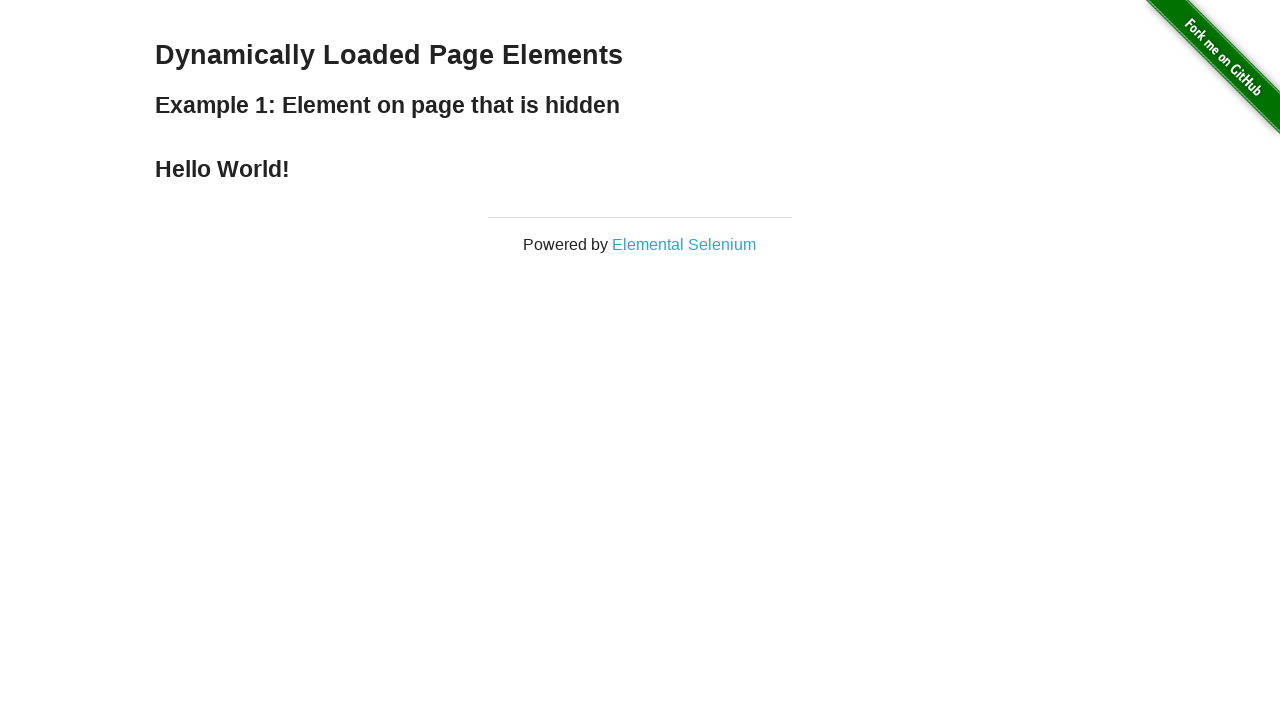

Extracted text from dynamically loaded heading
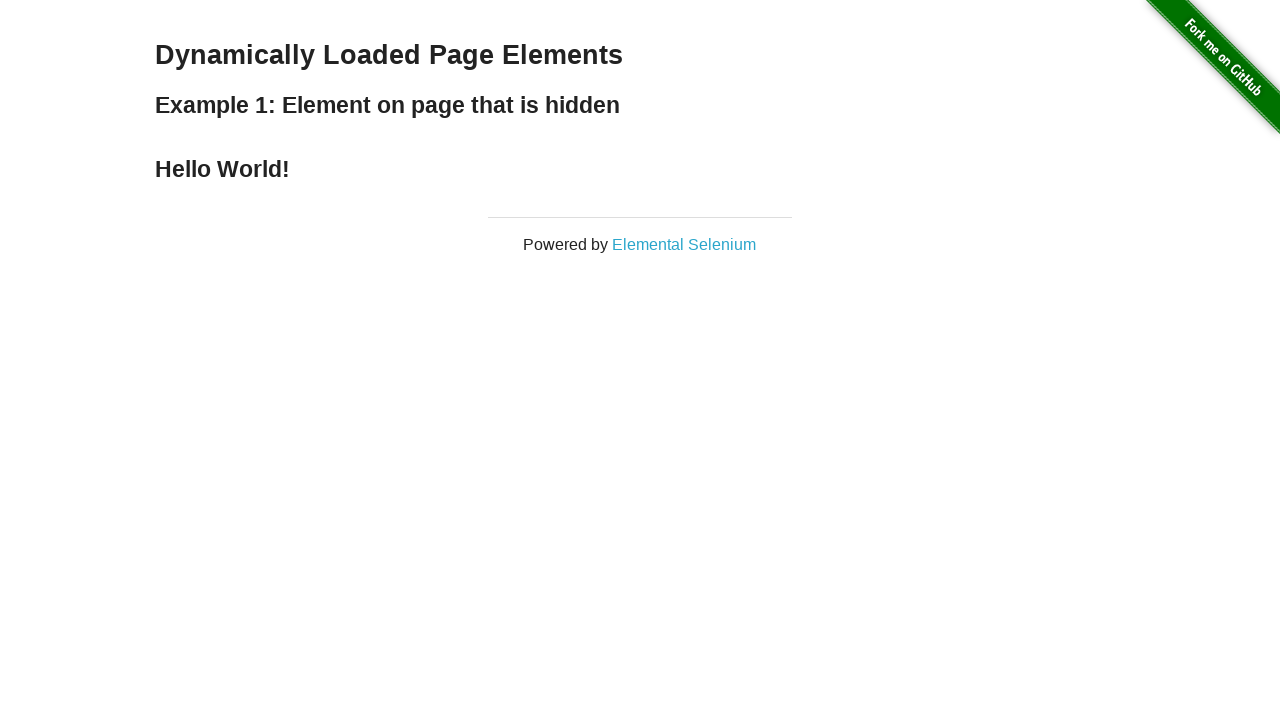

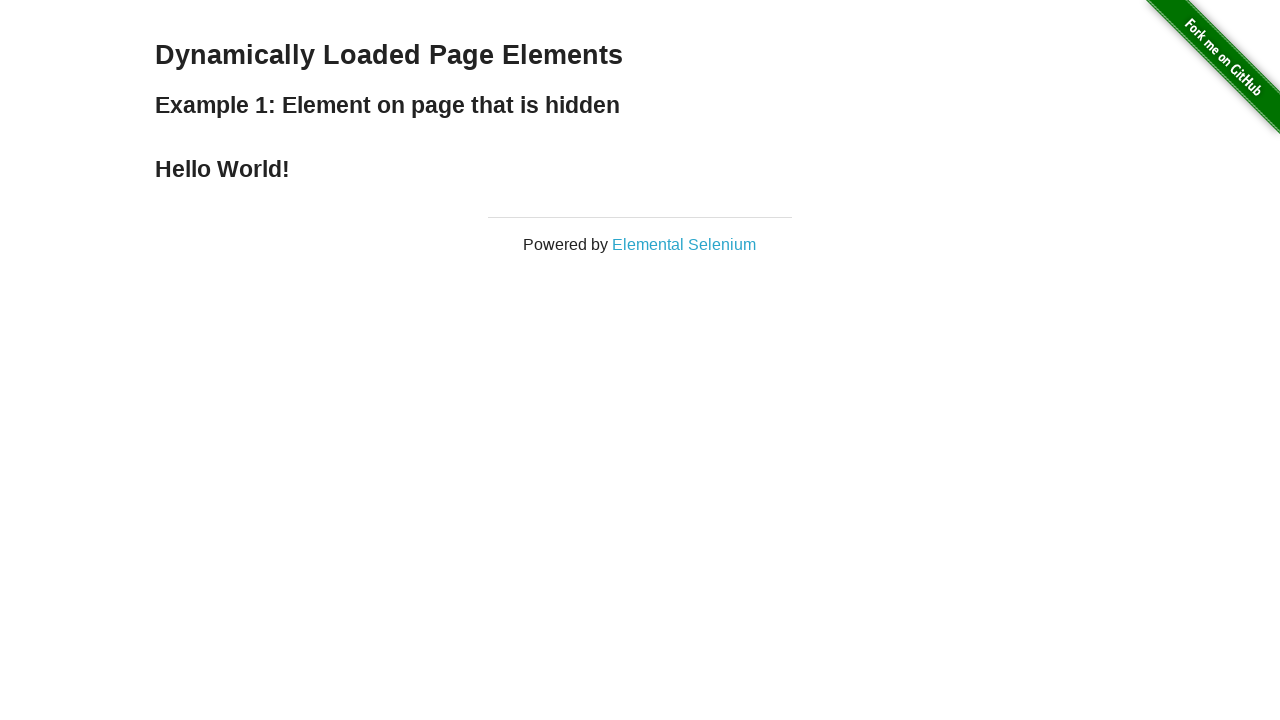